Tests link navigation on LeafGround practice site by clicking a link to go to dashboard, navigating back, and clicking another link to verify URL extraction functionality.

Starting URL: https://leafground.com/link.xhtml

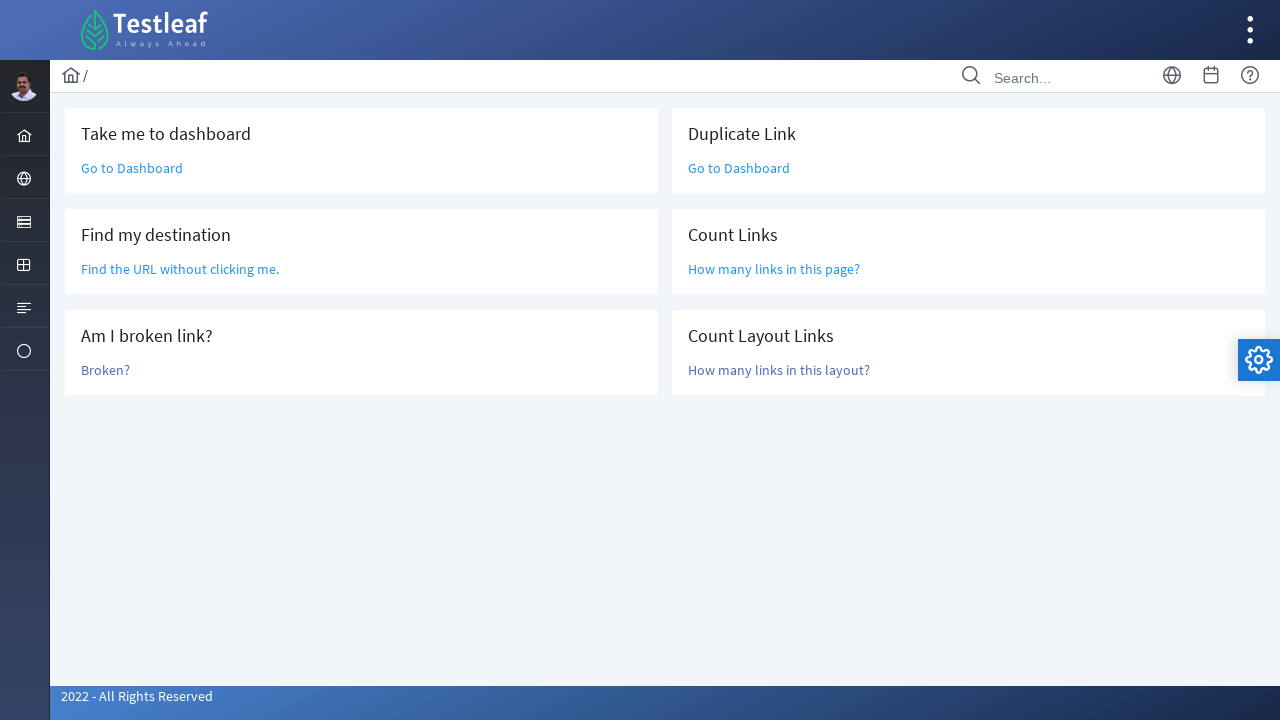

Clicked 'Go to Dashboard' link at (132, 168) on text=Go to Dashboard
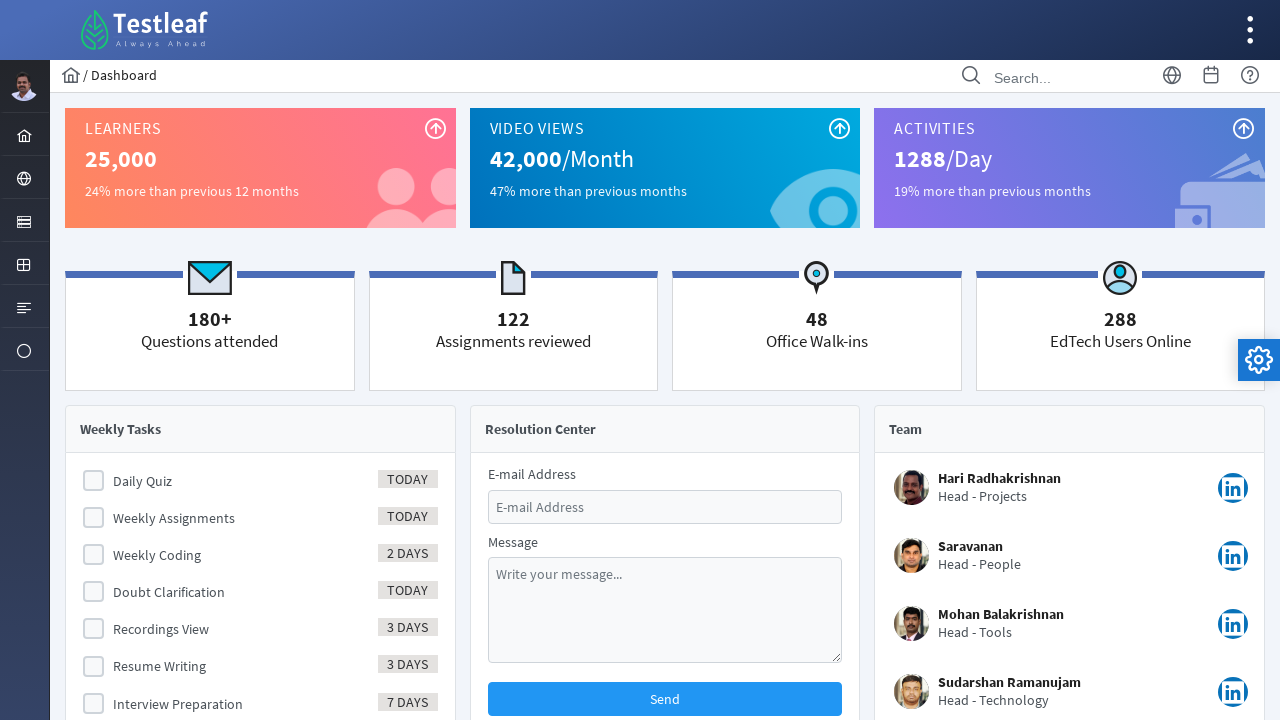

Waited for page load after dashboard navigation
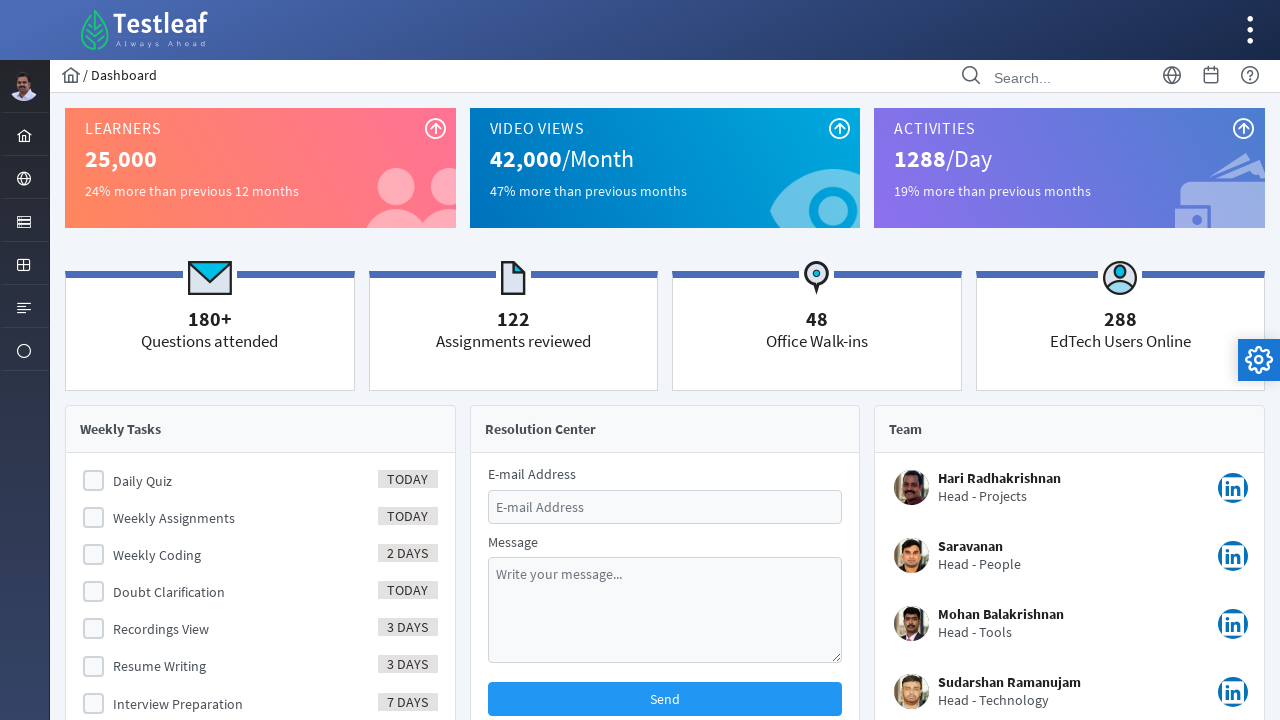

Navigated back to link page
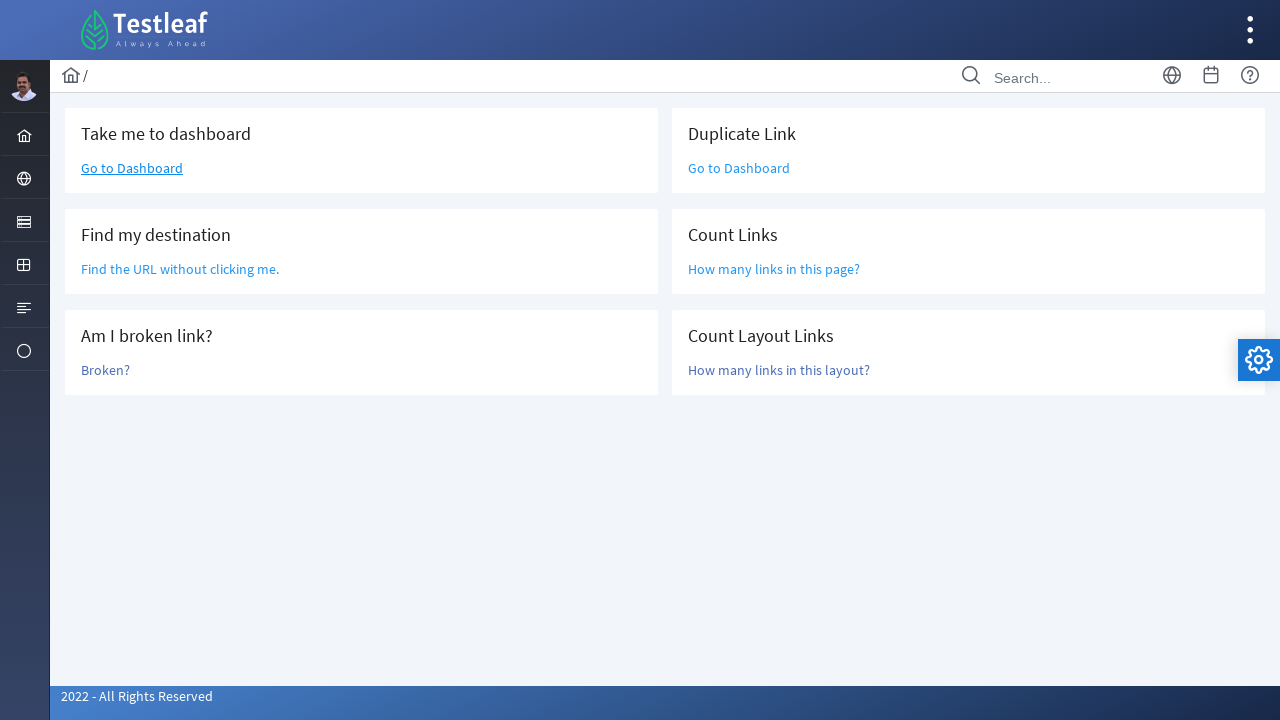

Clicked 'Find the URL without clicking me.' link to verify URL extraction at (180, 269) on text=Find the URL without clicking me.
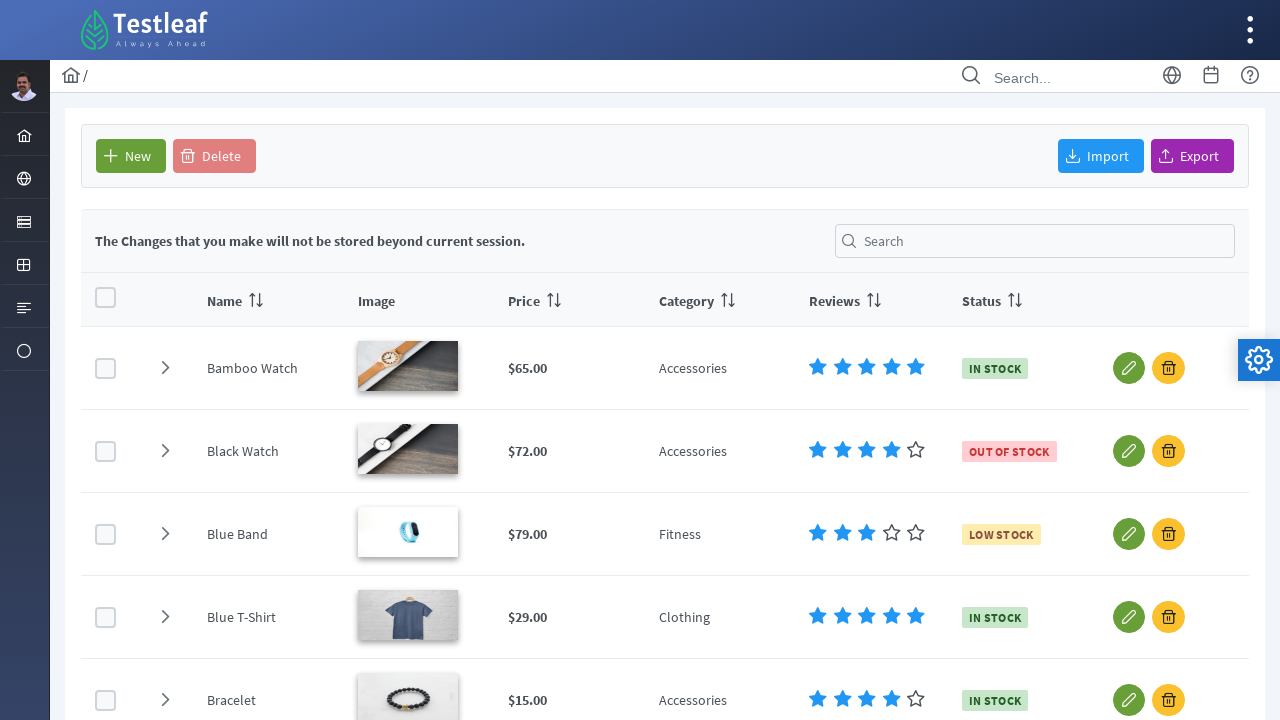

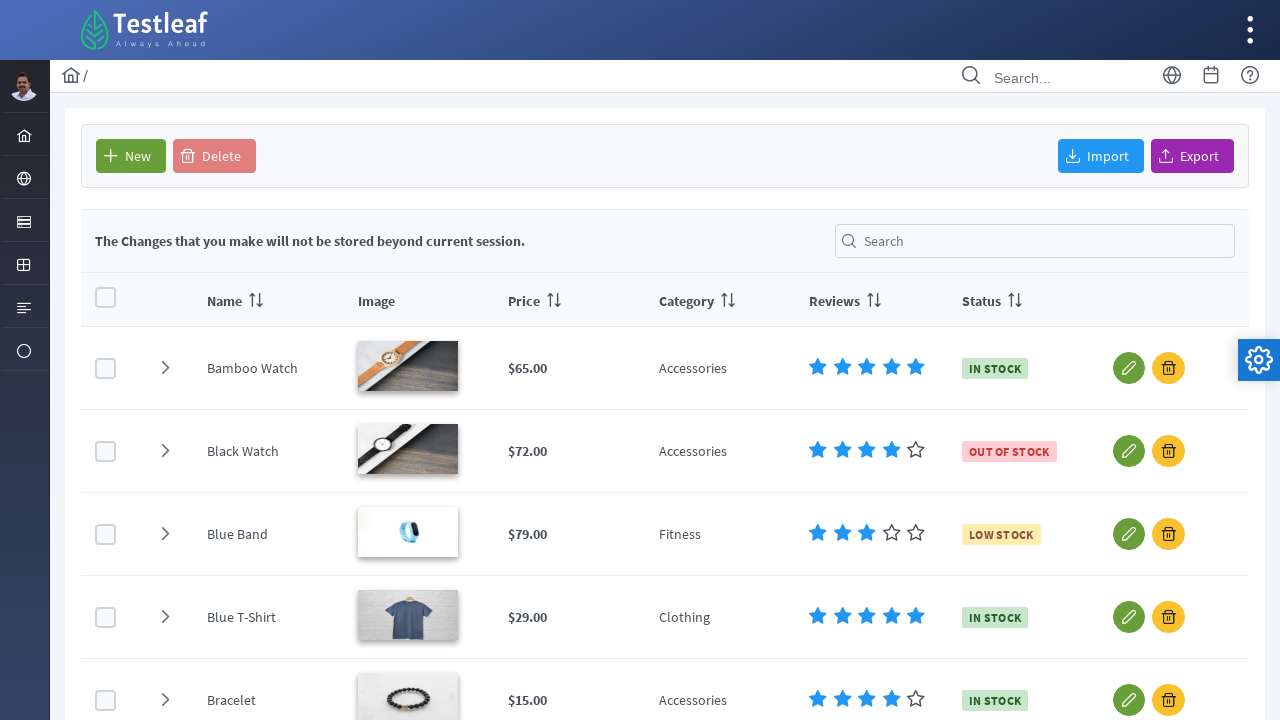